Tests navigation to the Hobbies page by clicking the navbar link and verifying the filter section is visible

Starting URL: https://drmdev.github.io/

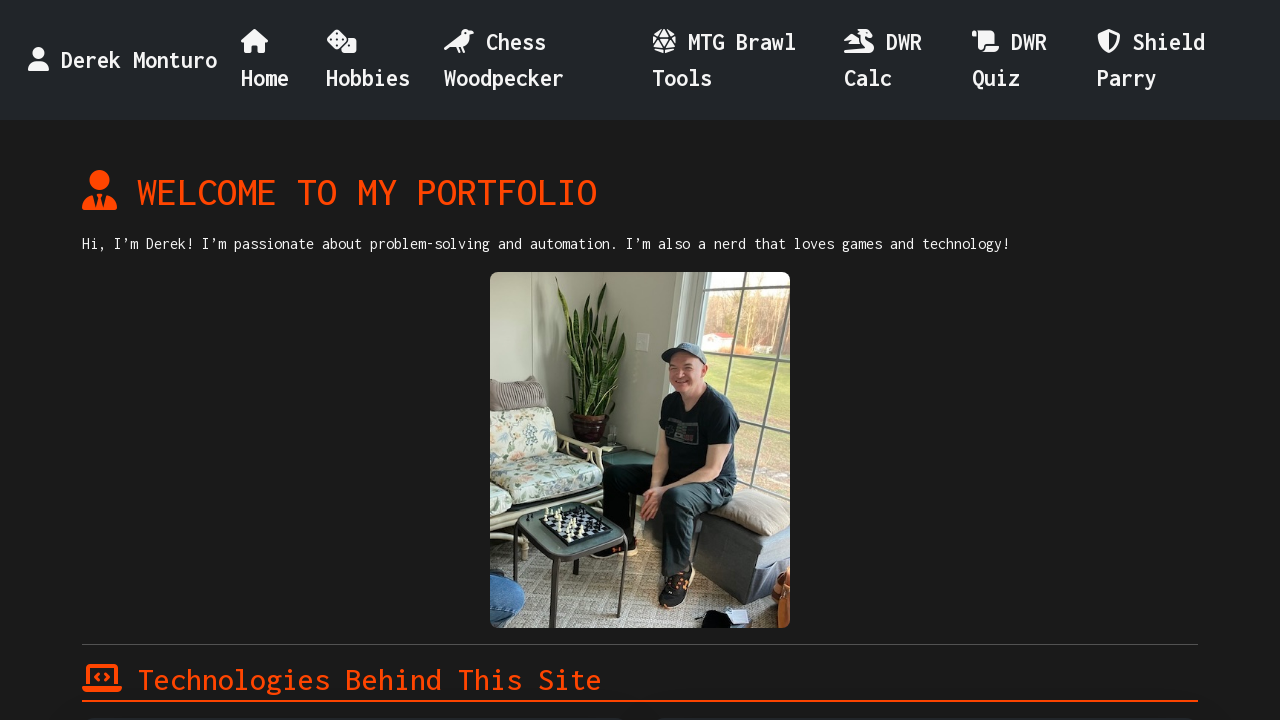

Clicked on the Hobbies navbar link at (377, 60) on #nav-hobbies
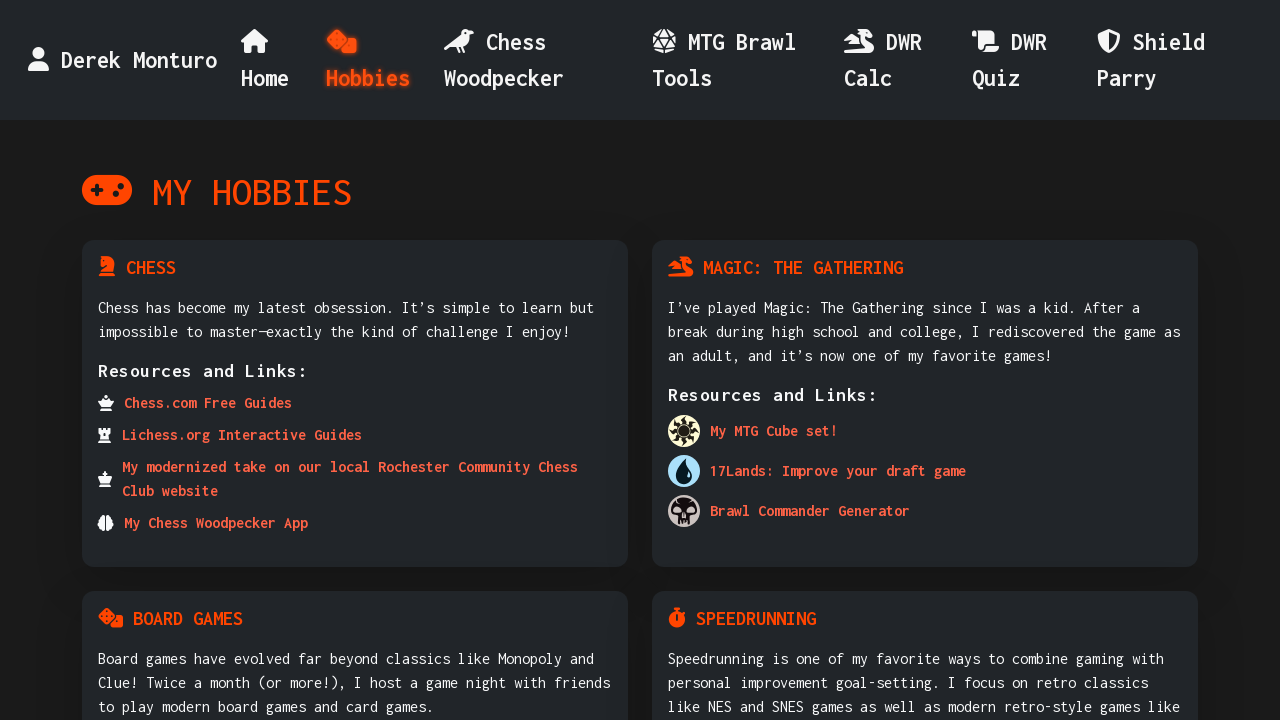

Filter section is now visible on the Hobbies page
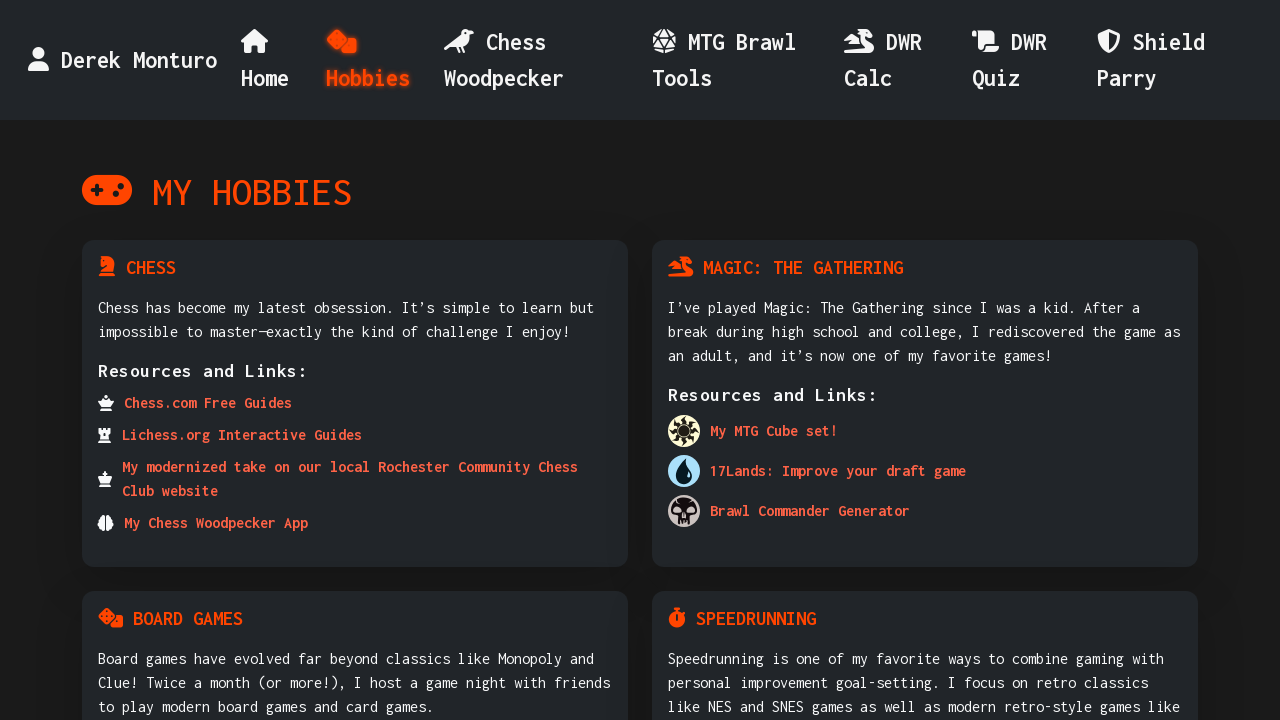

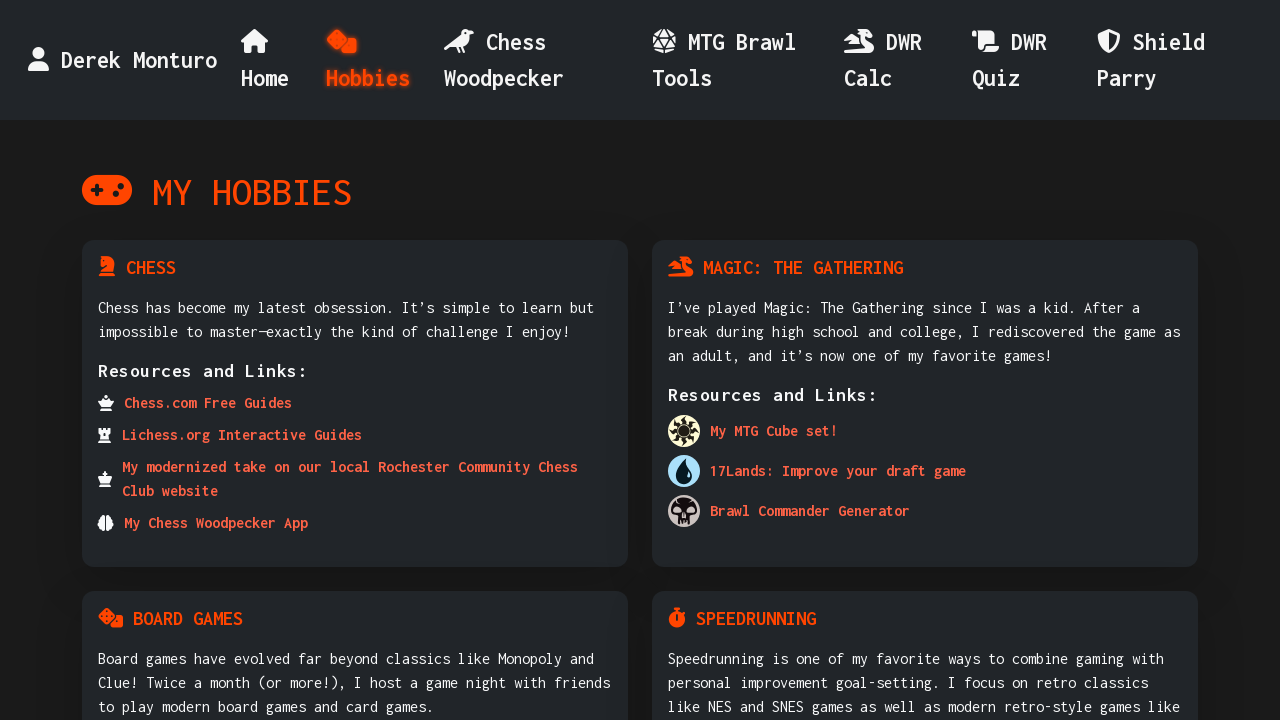